Navigates to the OrangeHRM page and verifies that the login logo image is present on the page.

Starting URL: http://alchemy.hguy.co/orangehrm

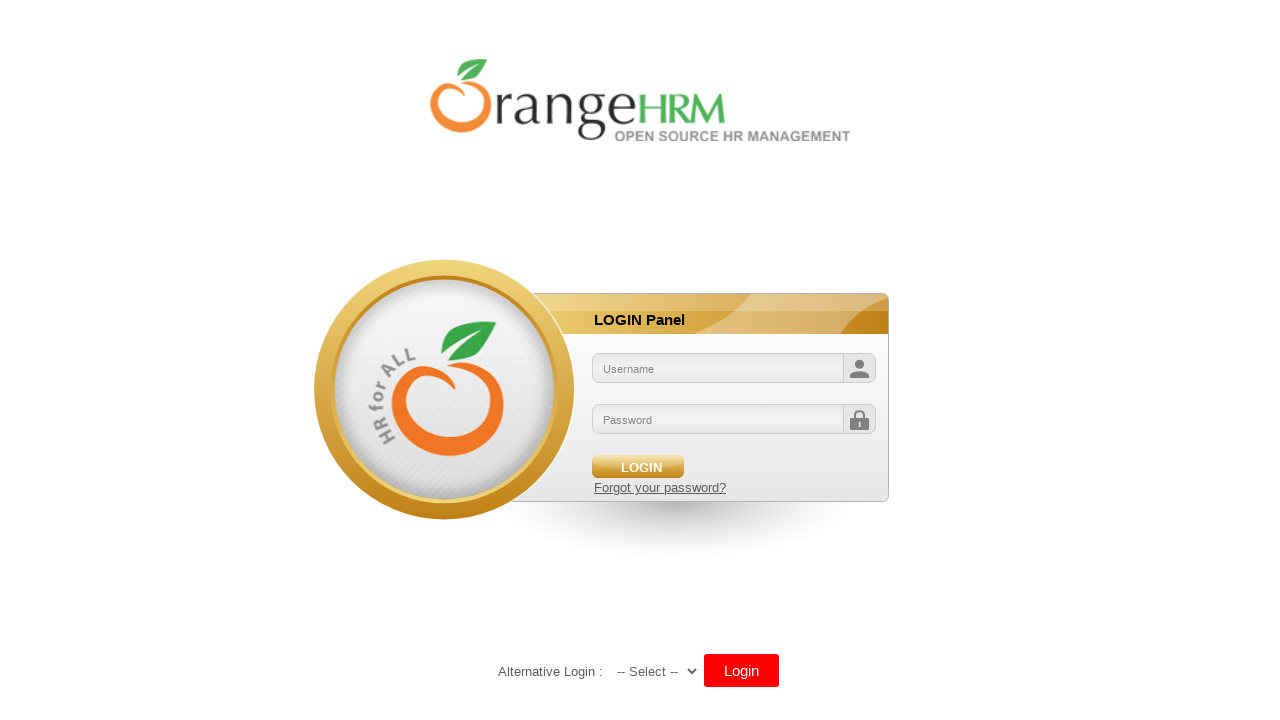

Navigated to OrangeHRM login page
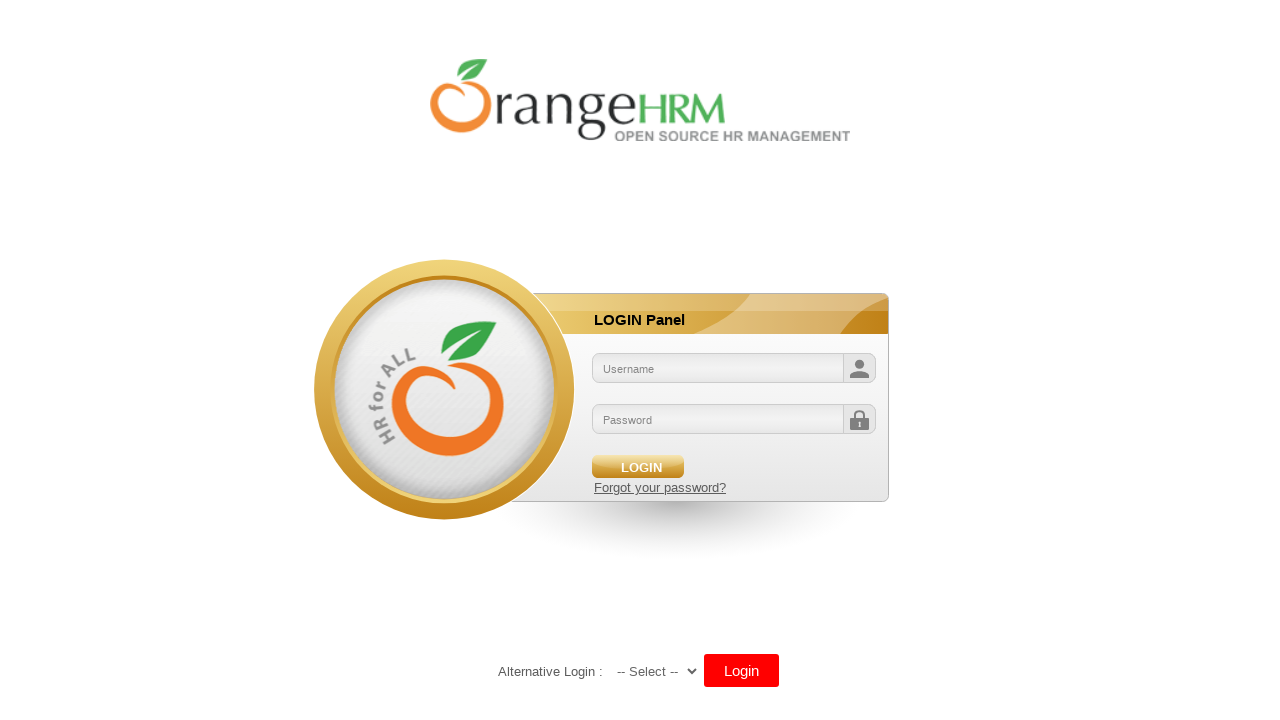

Login logo image is present and visible on the page
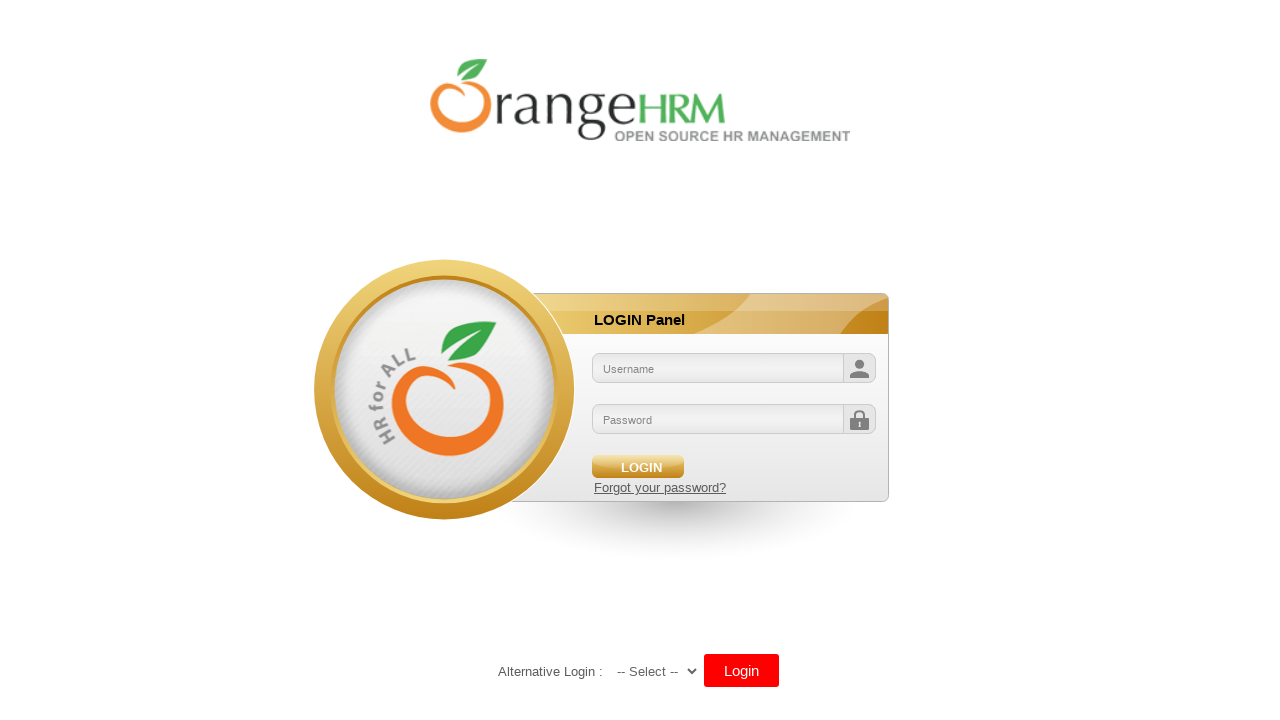

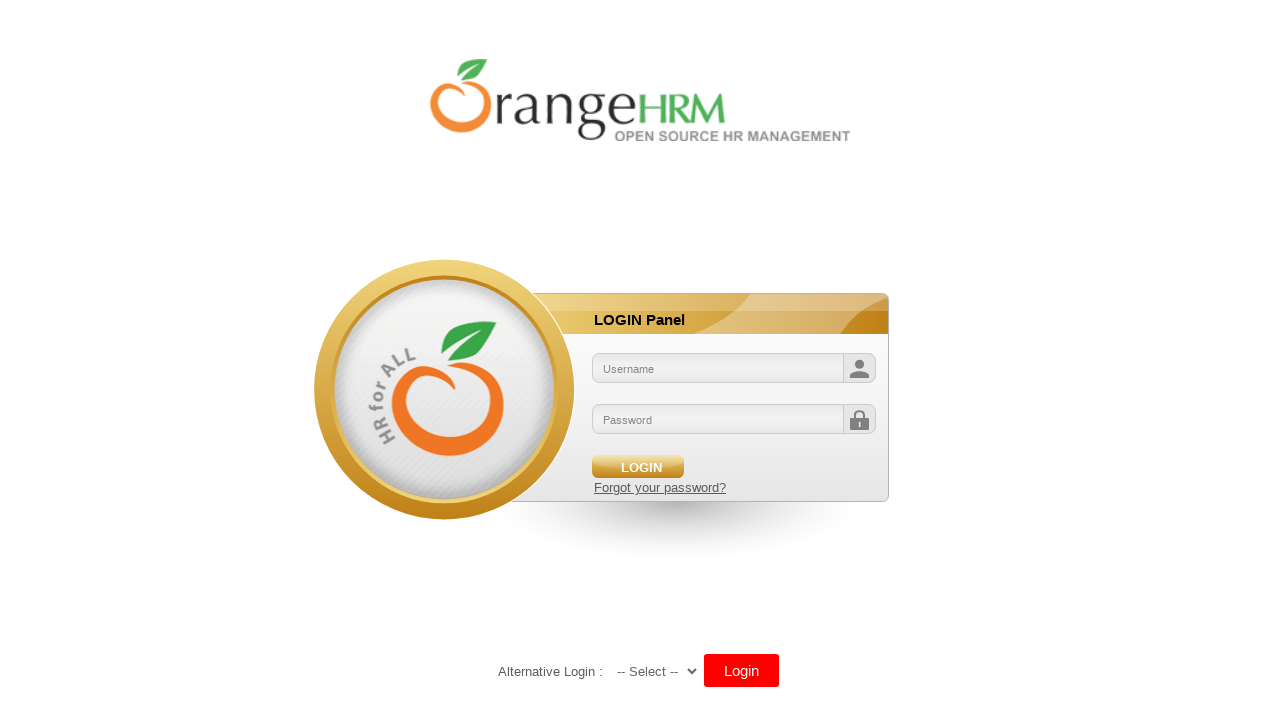